Tests a calculator application by entering two numbers in input fields and clicking the calculate button to perform addition

Starting URL: http://juliemr.github.io/protractor-demo/

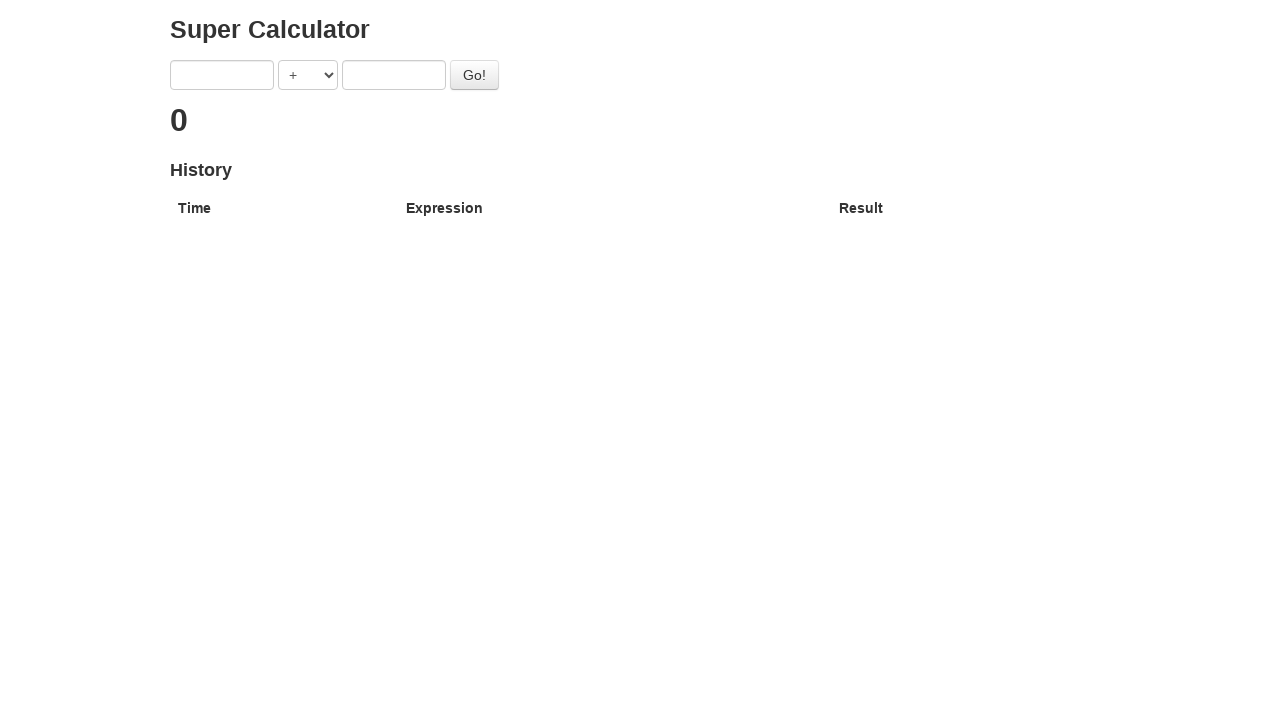

Verified page title contains 'Super Calculator'
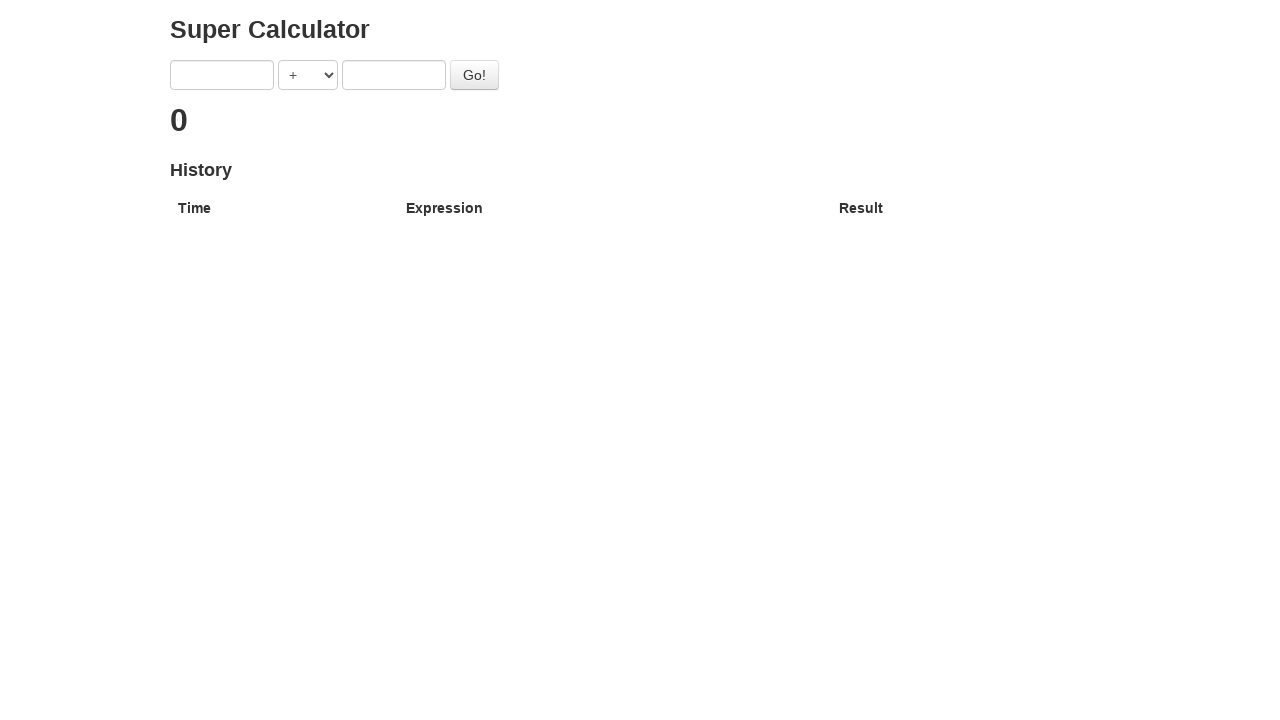

Filled first input field with value '1' on [ng-model='first']
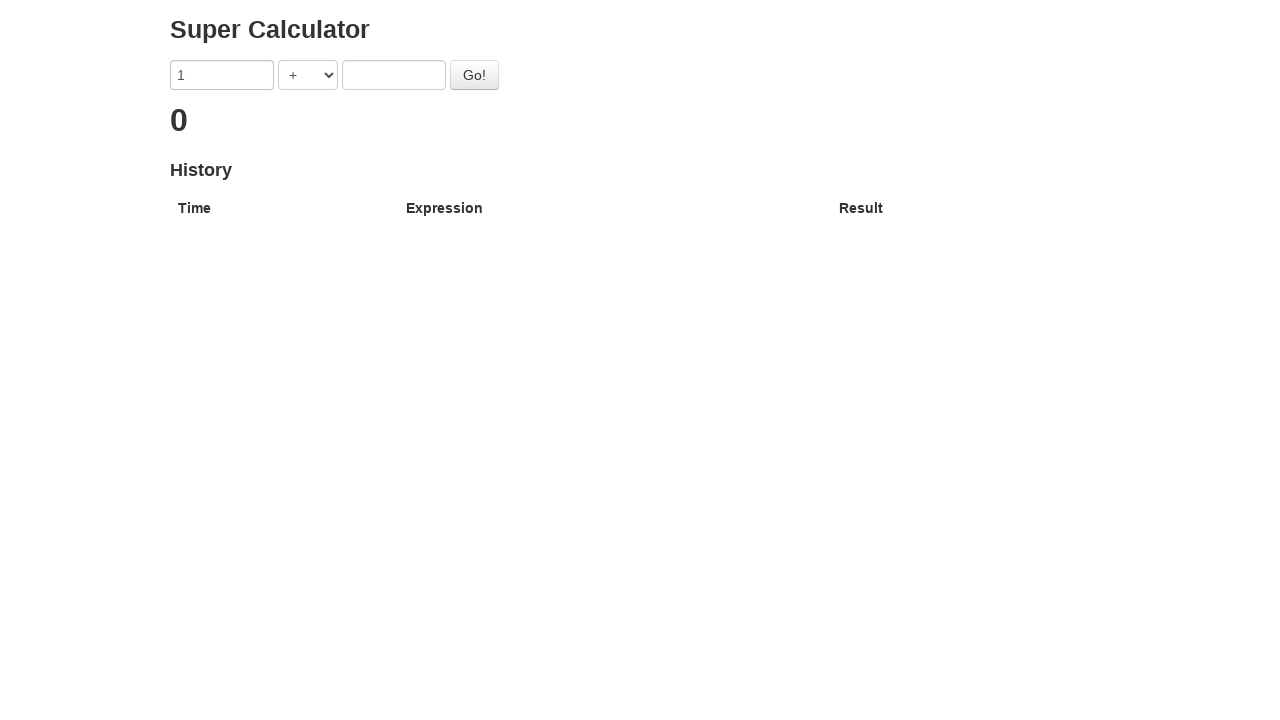

Filled second input field with value '2' on [ng-model='second']
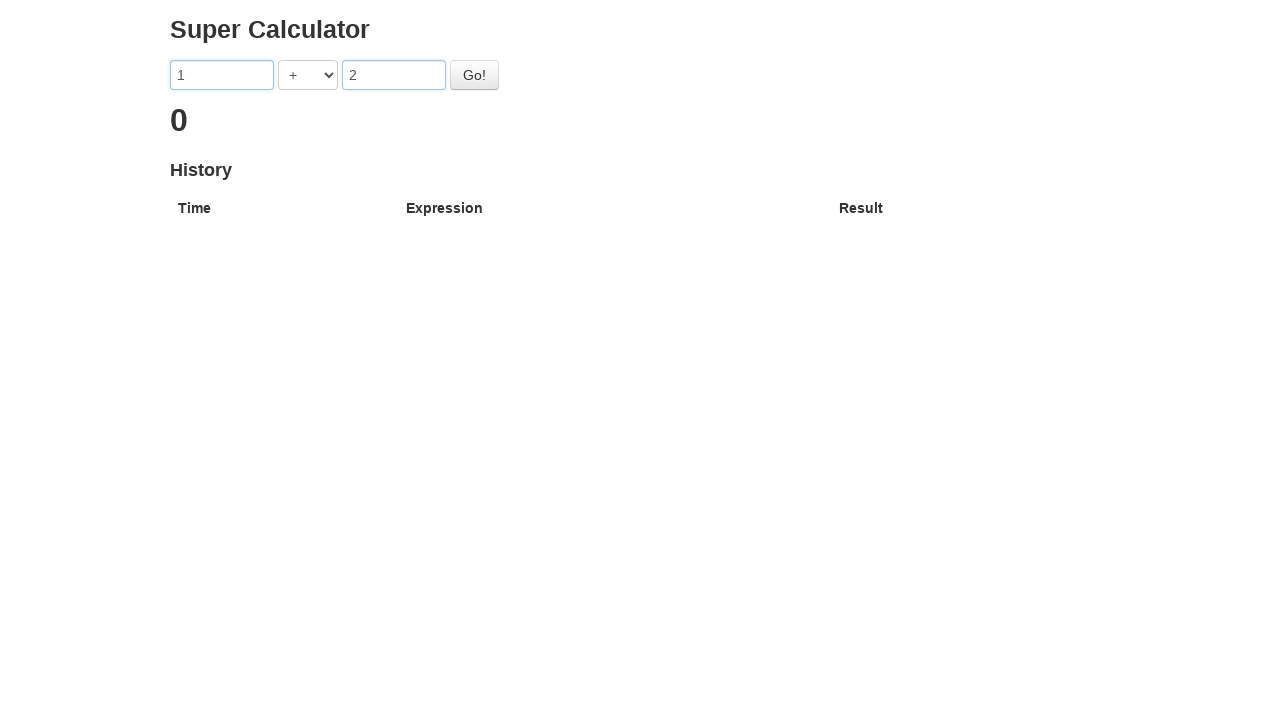

Clicked the Go button to perform addition calculation at (474, 75) on #gobutton
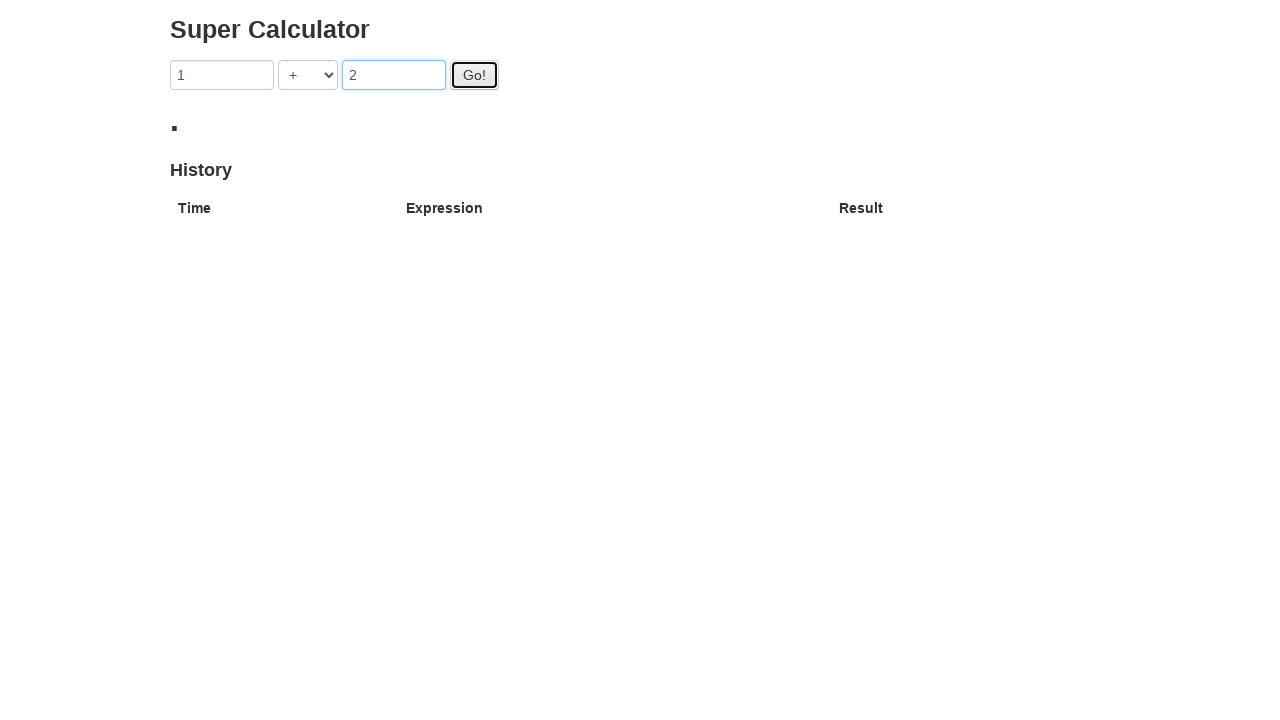

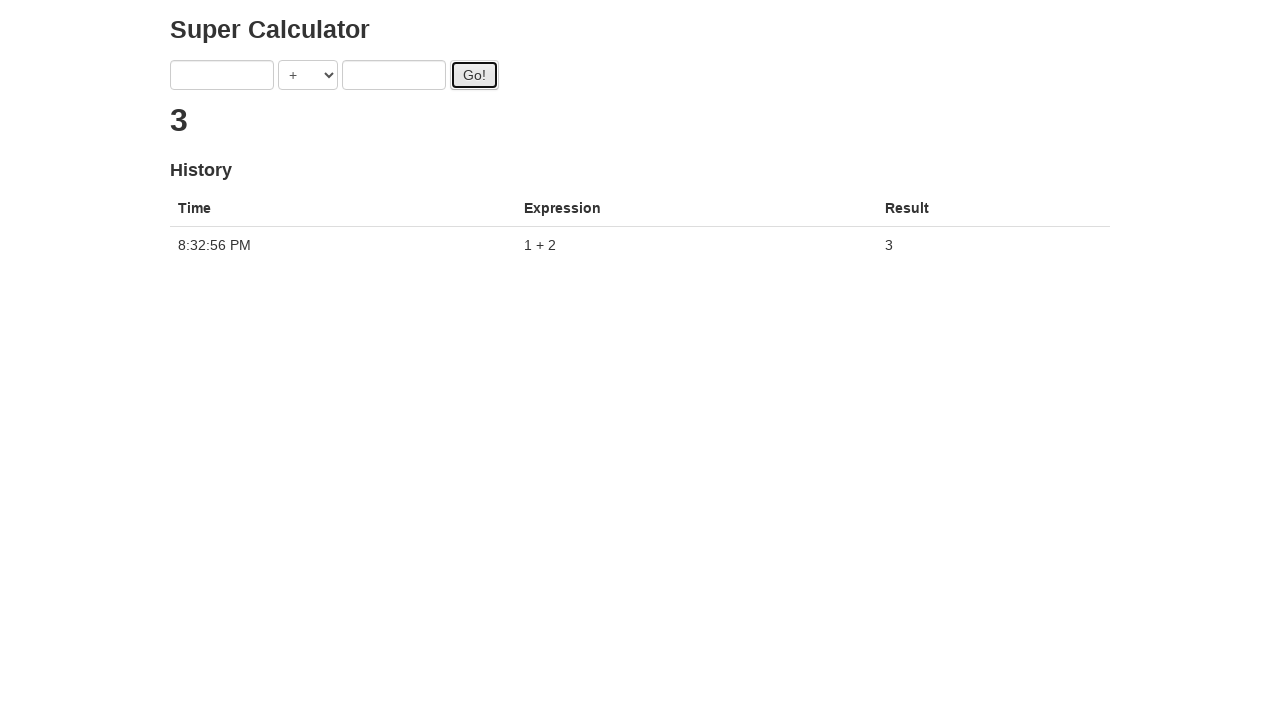